Tests that clicking the "Due" column header sorts the table data in ascending order by verifying the numerical values are properly ordered.

Starting URL: http://the-internet.herokuapp.com/tables

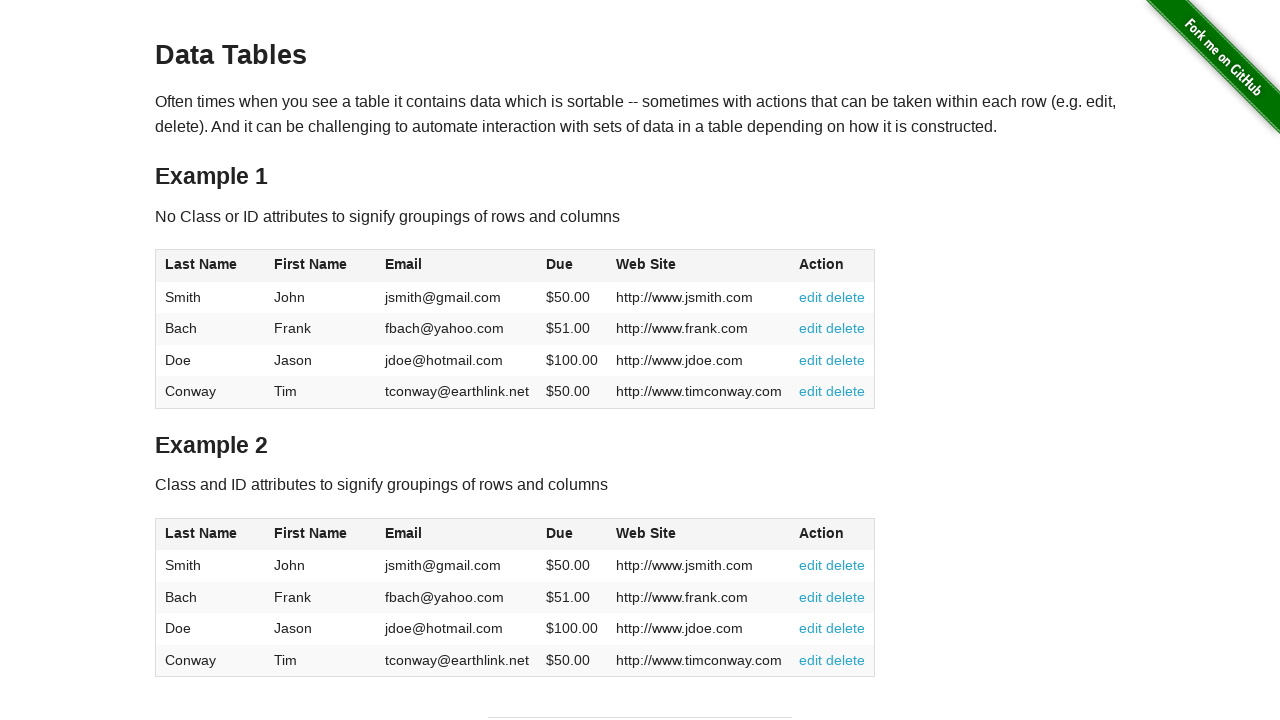

Clicked the Due column header to sort in ascending order at (572, 266) on #table1 thead tr th:nth-of-type(4)
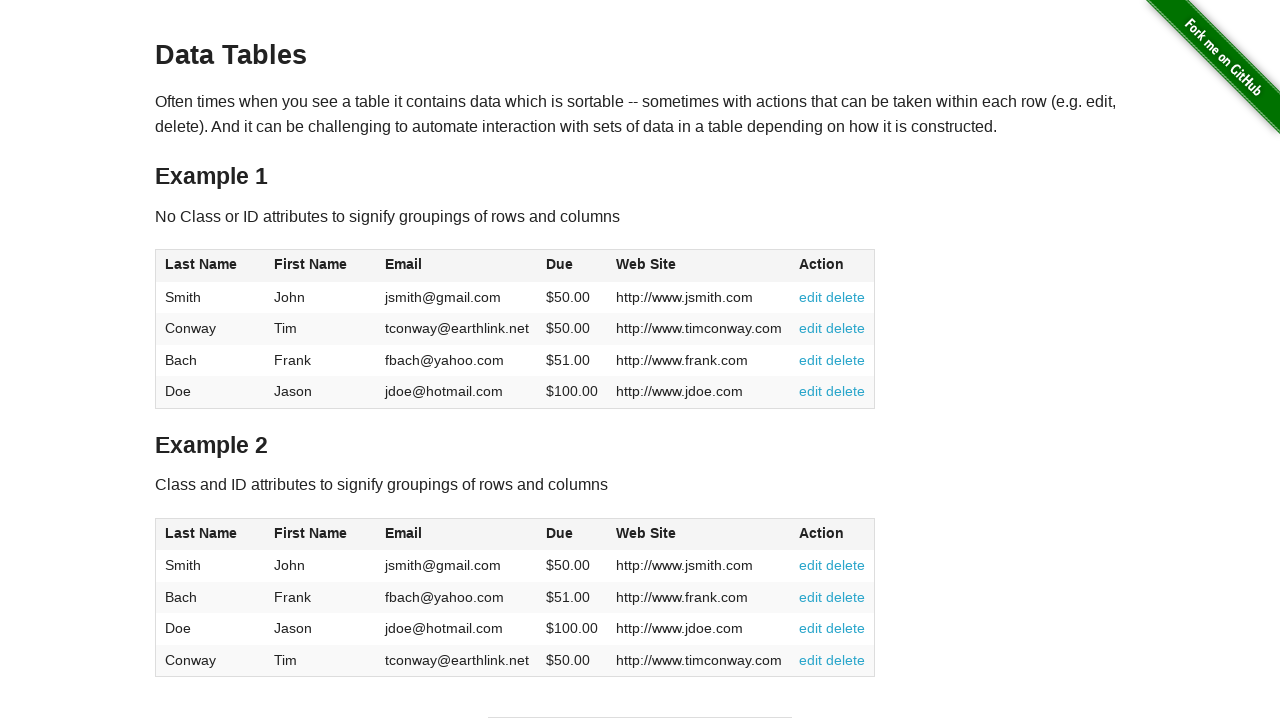

Due column cells loaded and are visible
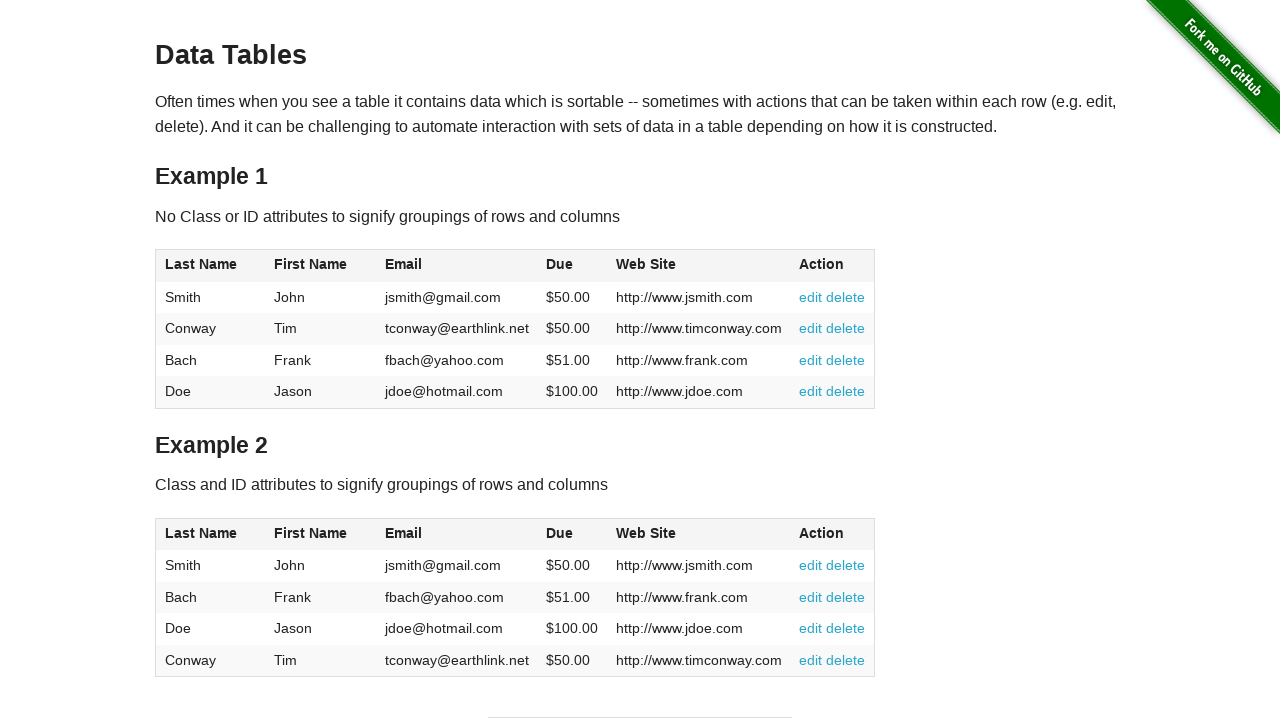

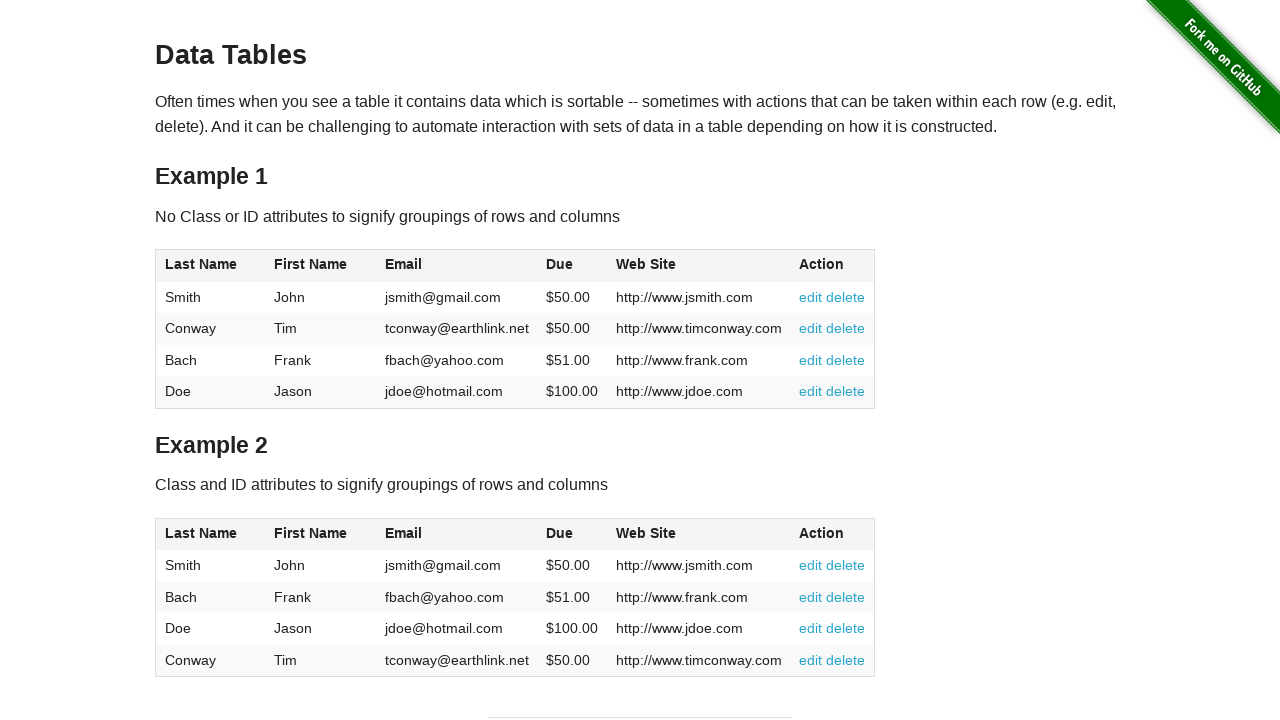